Tests a text box form by filling in user details (name, email, addresses) and verifying the submitted information is displayed correctly

Starting URL: https://demoqa.com/text-box

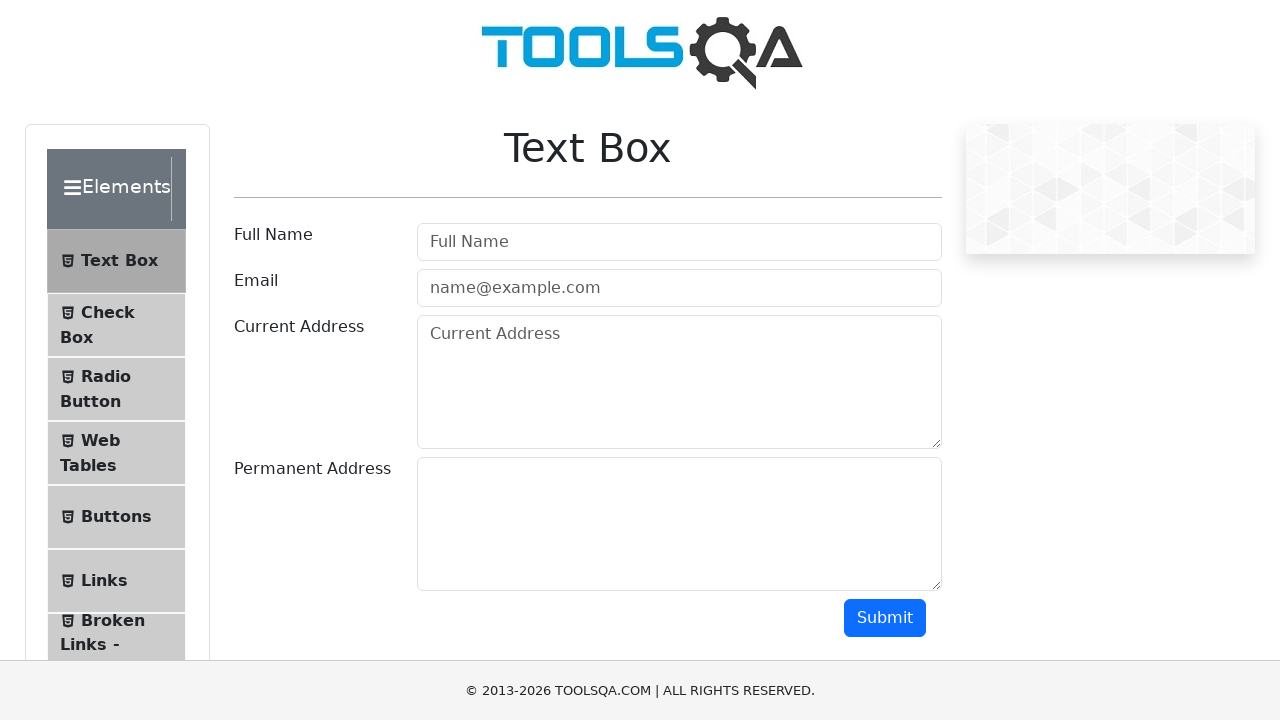

Filled full name field with 'Alua Erlan' on //input[@placeholder='Full Name']
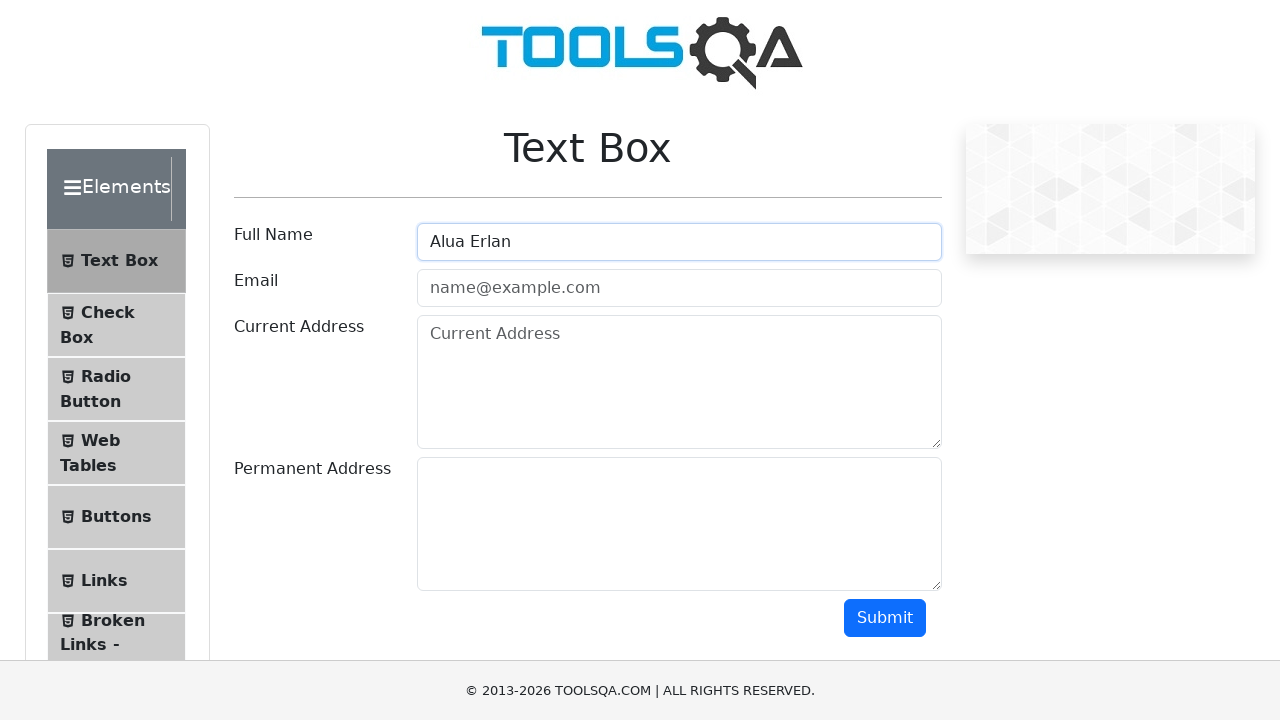

Filled email field with 'alua@gmail.com' on //input[@type='email']
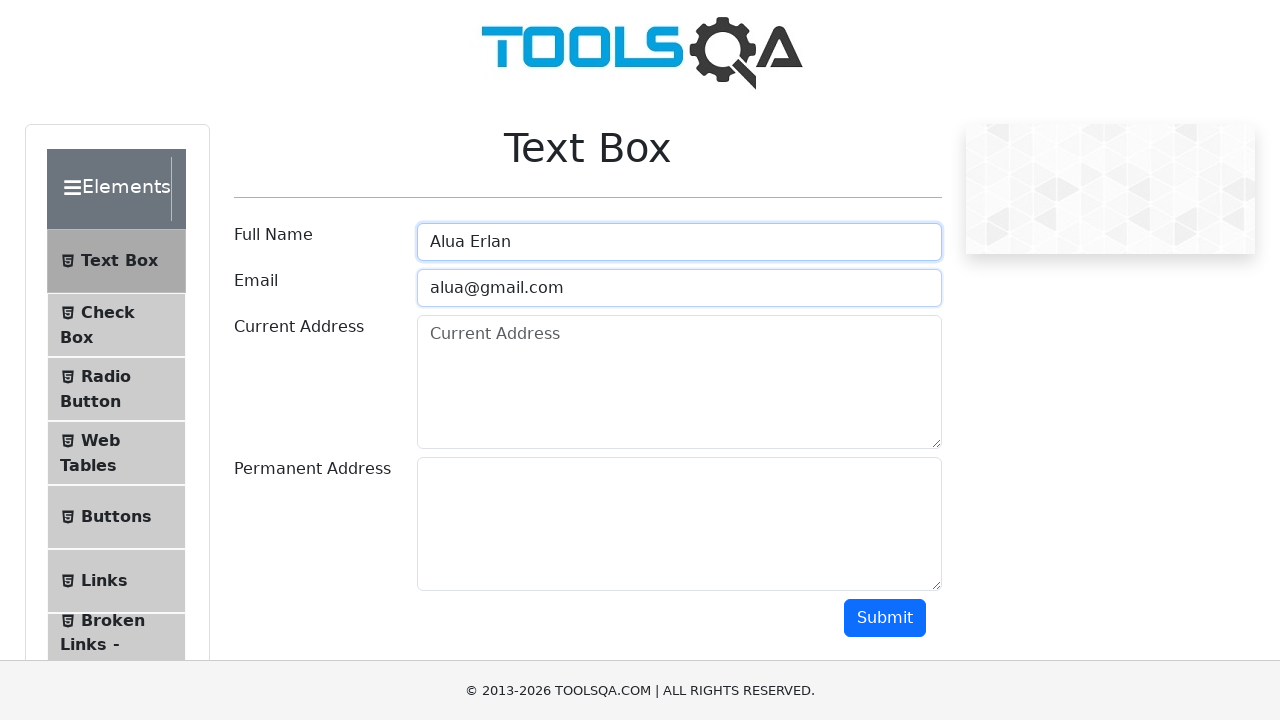

Filled current address field with 'Bokonbayevo' on //textarea[@placeholder='Current Address']
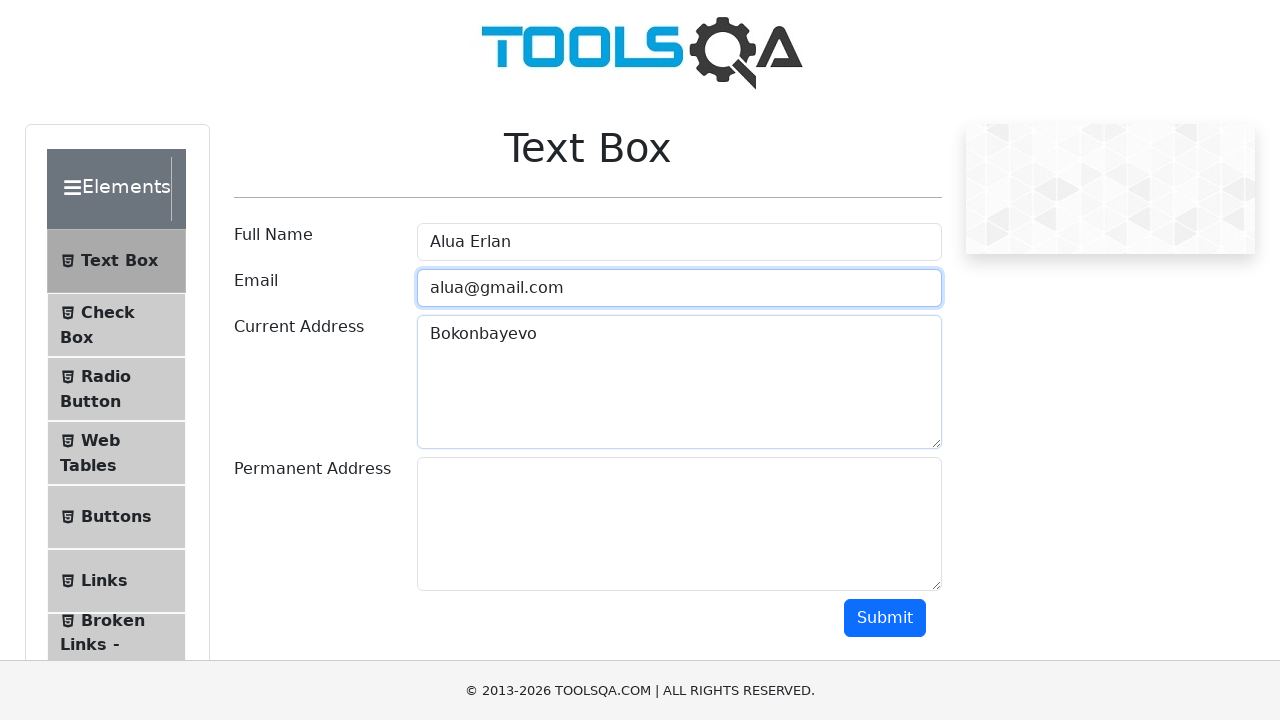

Filled permanent address field with 'Karakol' on (//textarea[@class='form-control'])[2]
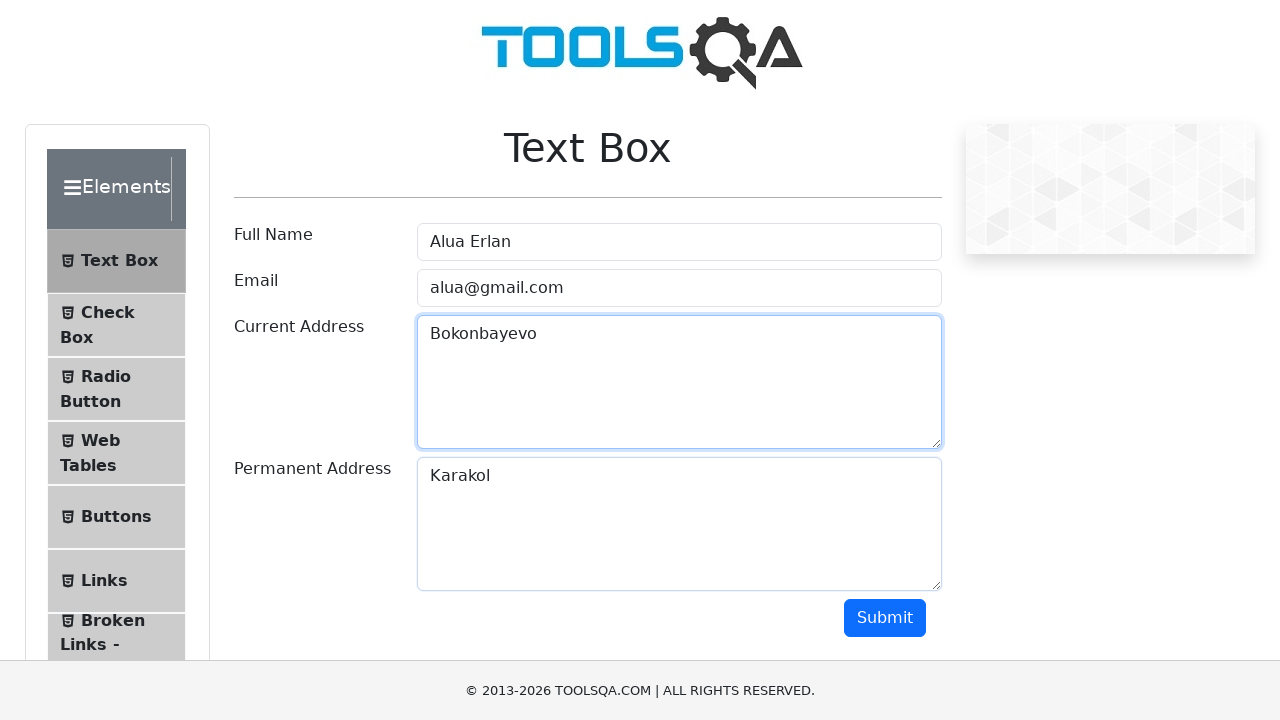

Clicked submit button to submit the form at (885, 618) on xpath=//button[@id='submit']
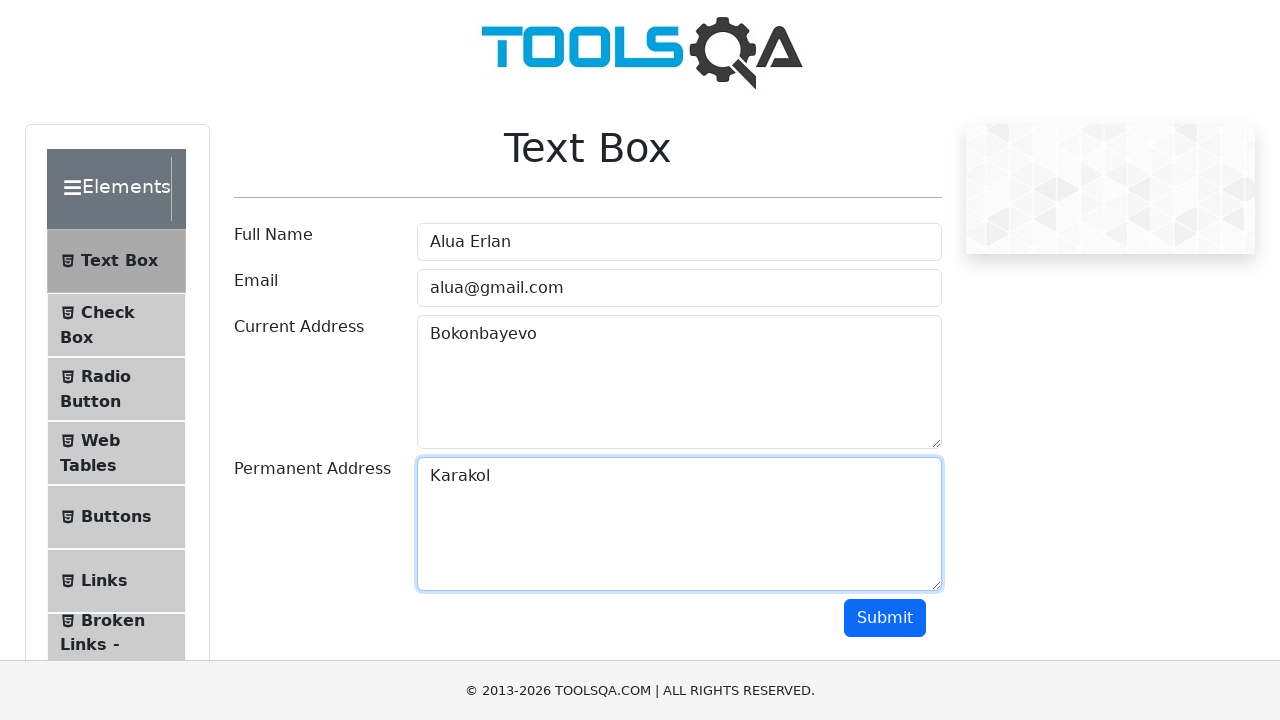

Waited for output section to load with submitted data
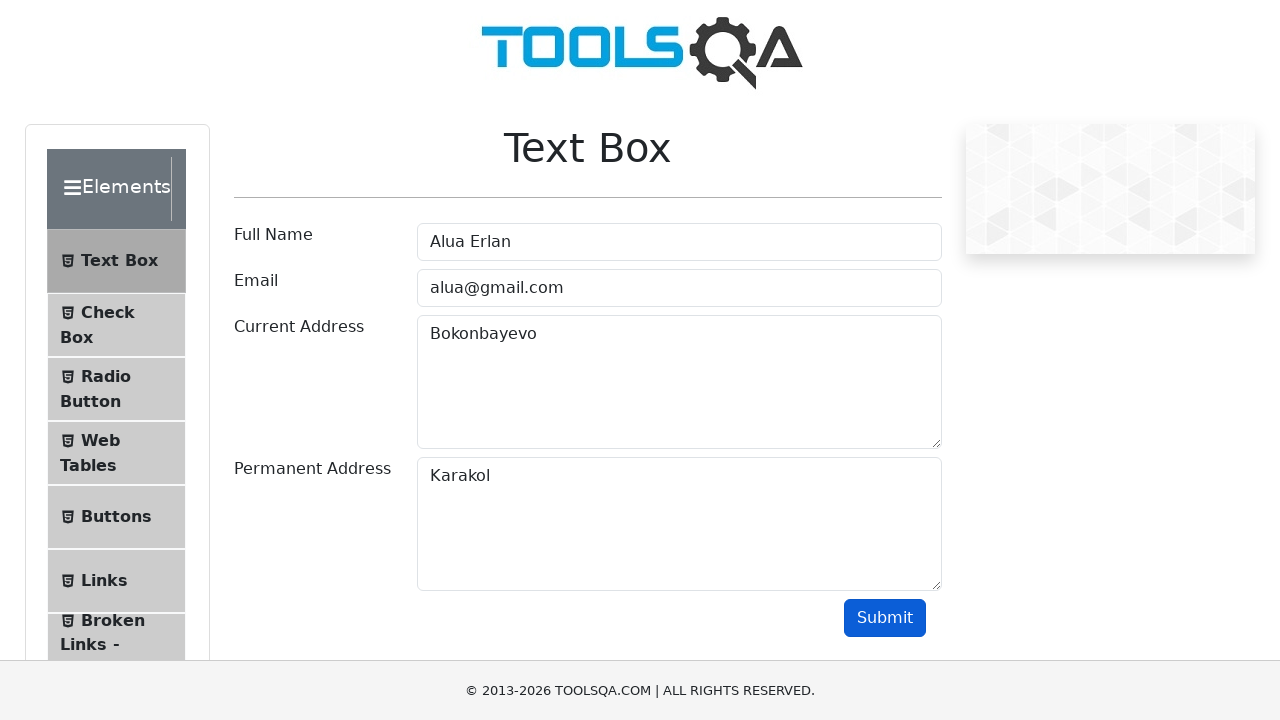

Verified full name 'Alua Erlan' is displayed in output
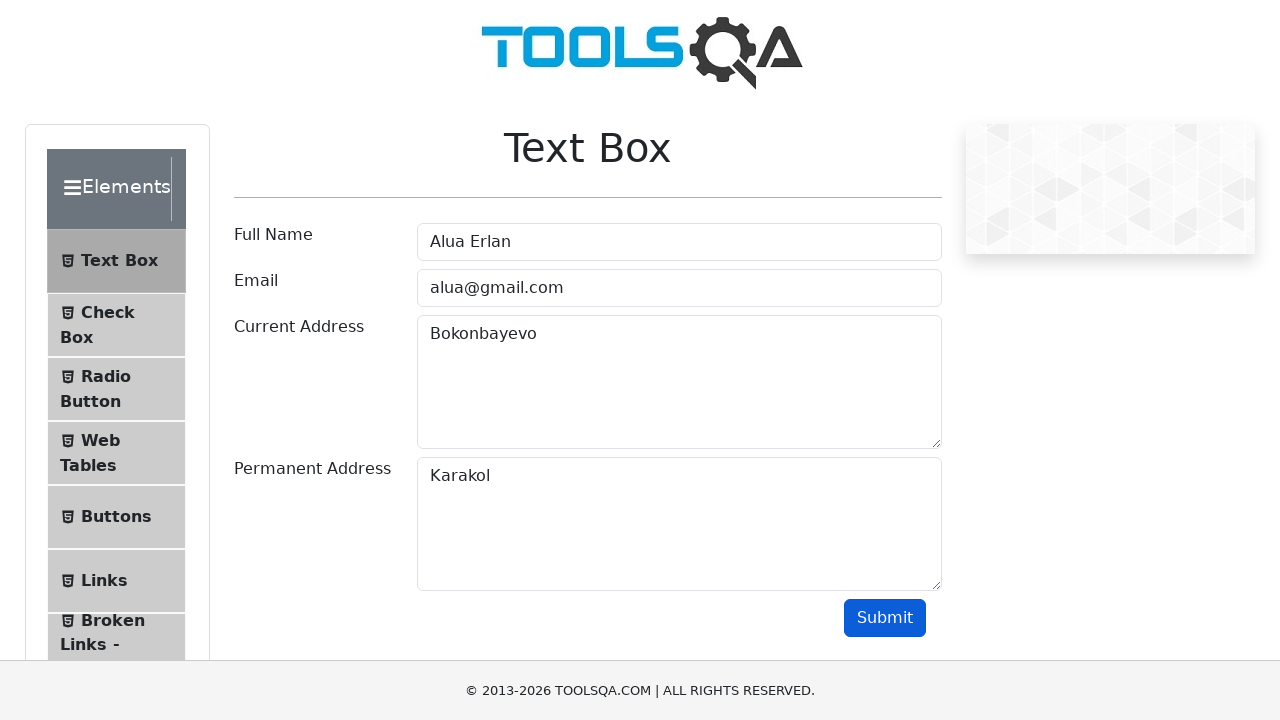

Verified email 'alua@gmail.com' is displayed in output
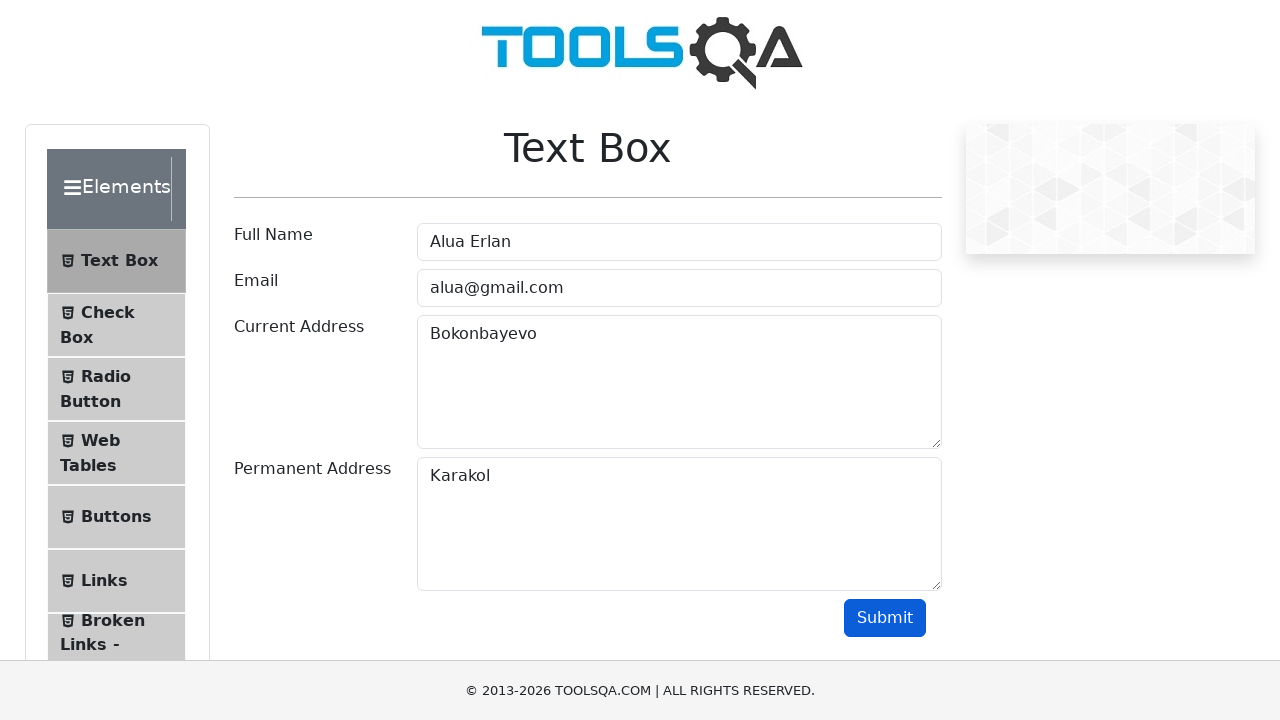

Verified current address 'Bokonbayevo' is displayed in output
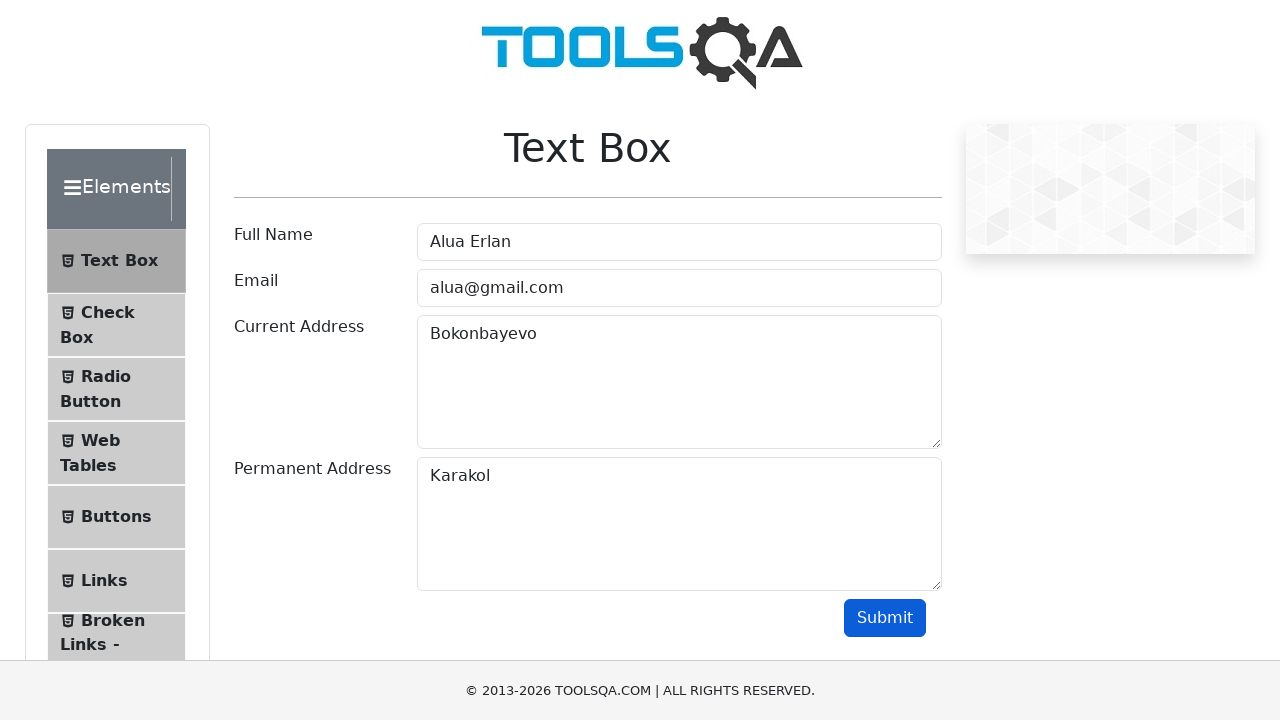

Verified permanent address 'Karakol' is displayed in output
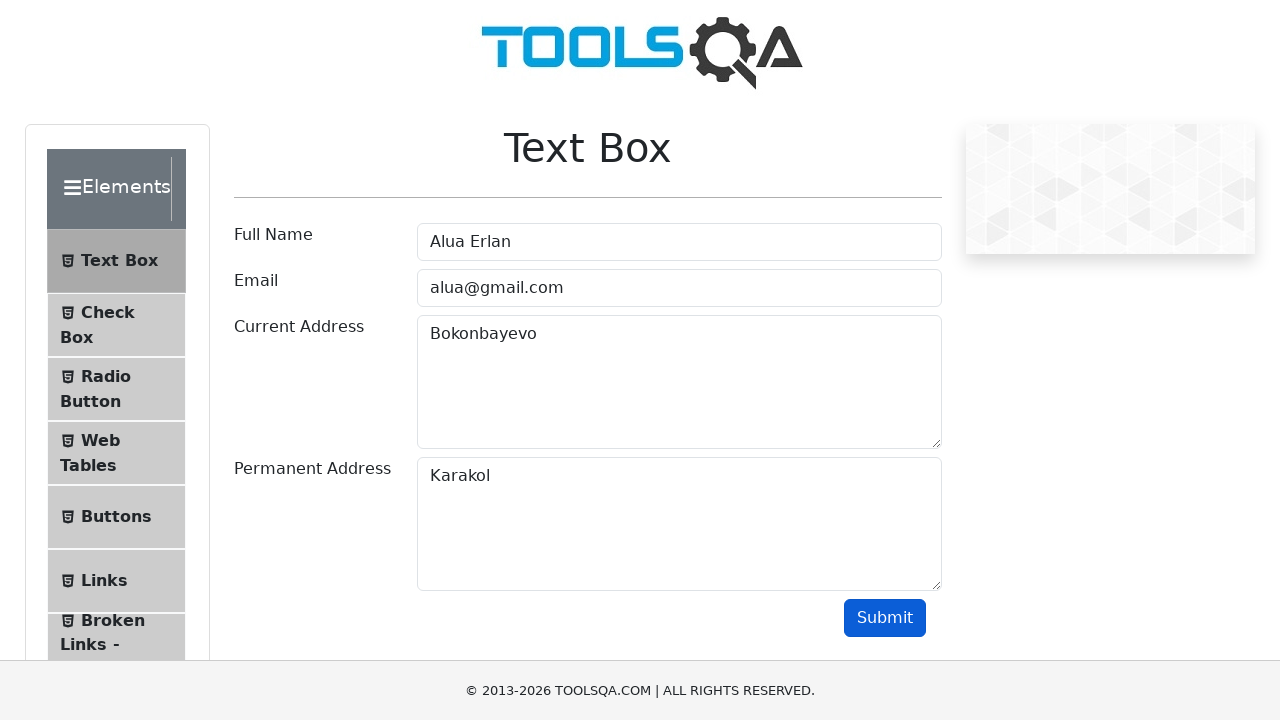

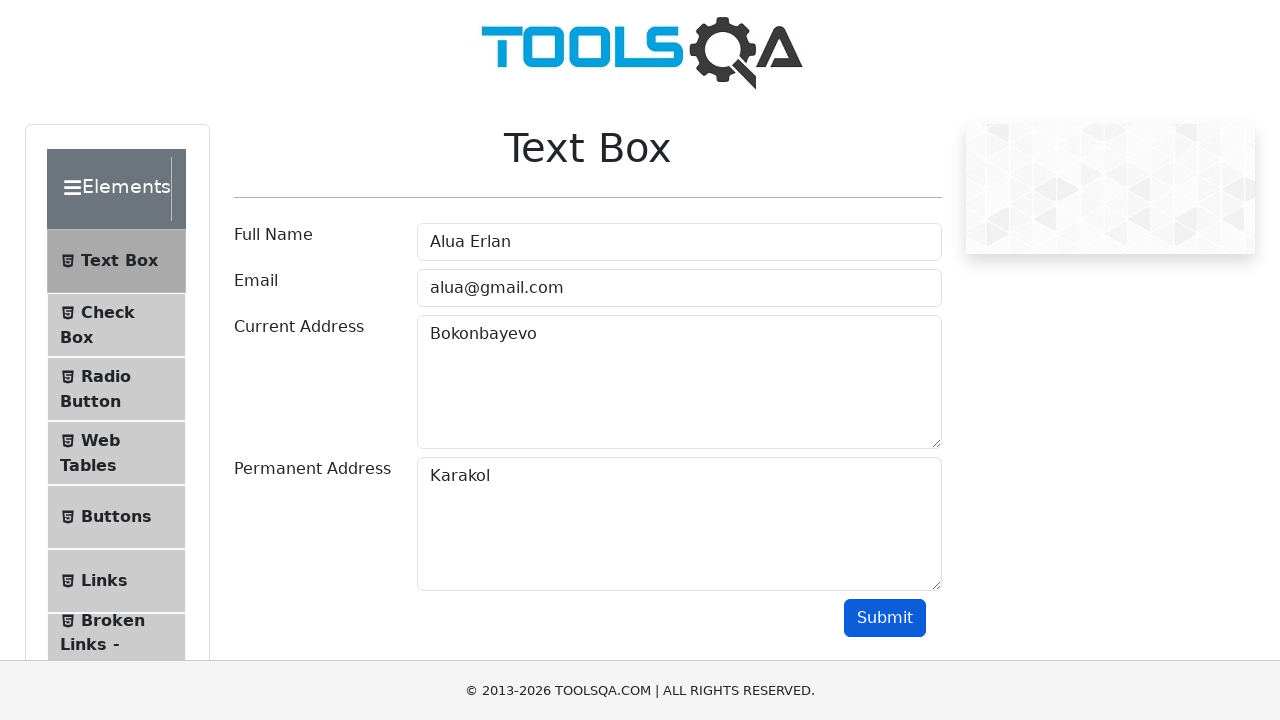